Tests CPF generator by enabling punctuation option and verifying the generated CPF follows the format with dots and dashes

Starting URL: https://www.geradordecpf.org/

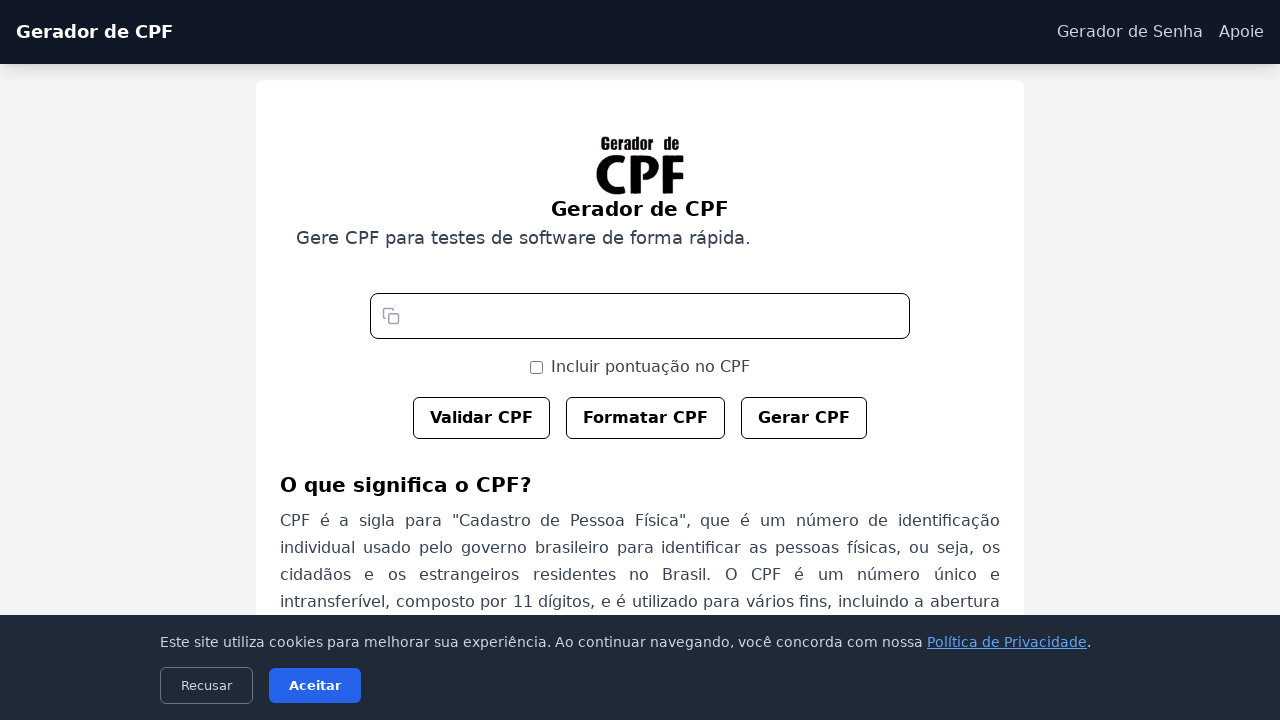

Clicked punctuation option checkbox to enable dots and dashes in CPF format at (536, 367) on #cbPontos
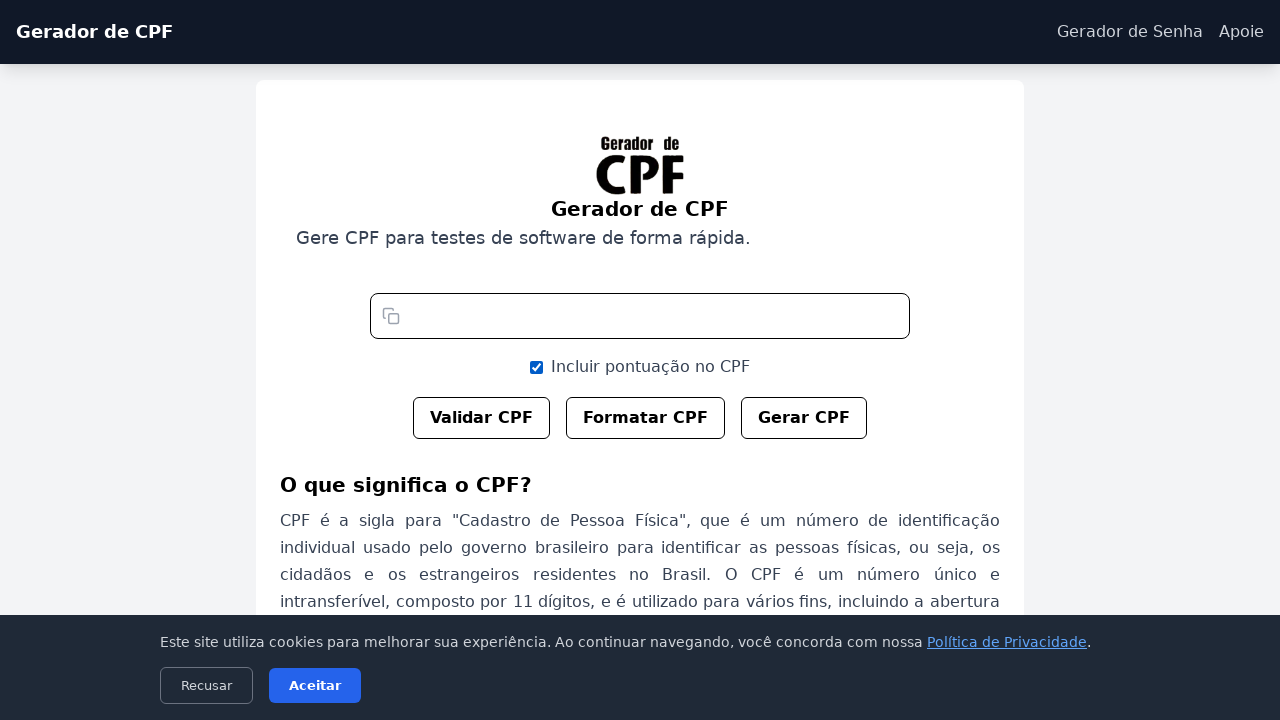

Clicked generate CPF button at (804, 418) on #btn-gerar-cpf
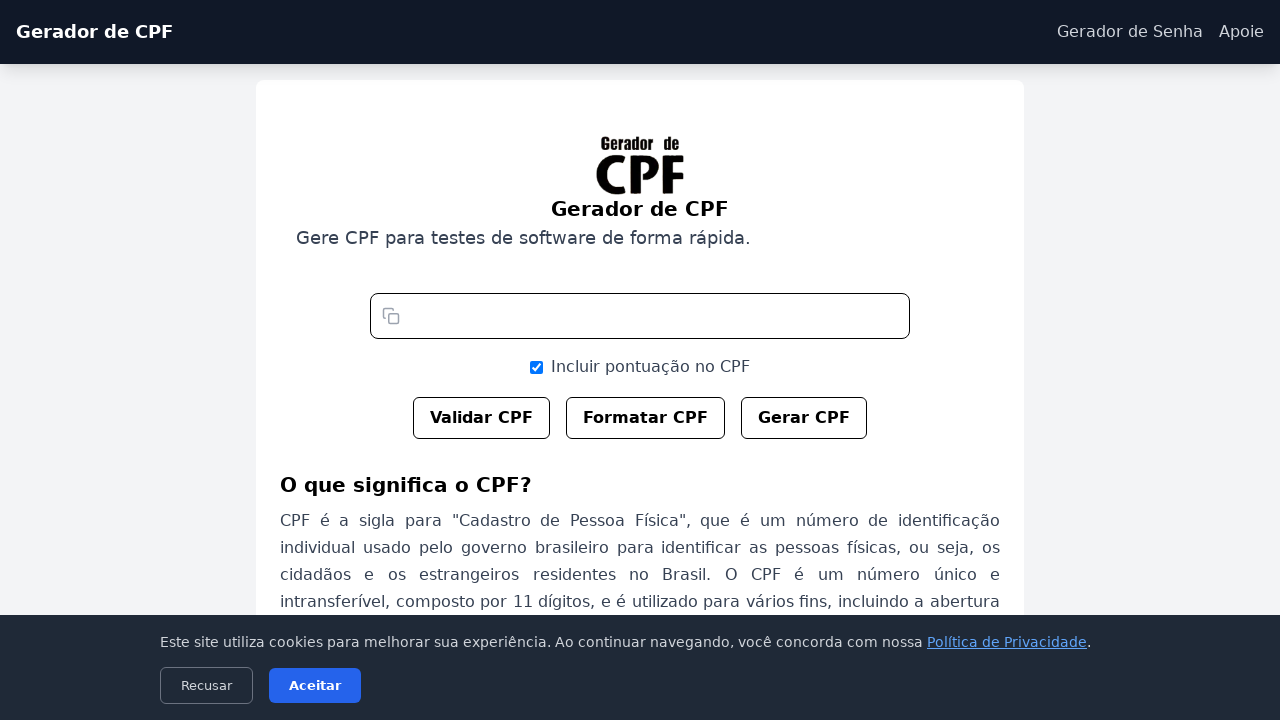

Waited for CPF number element to appear
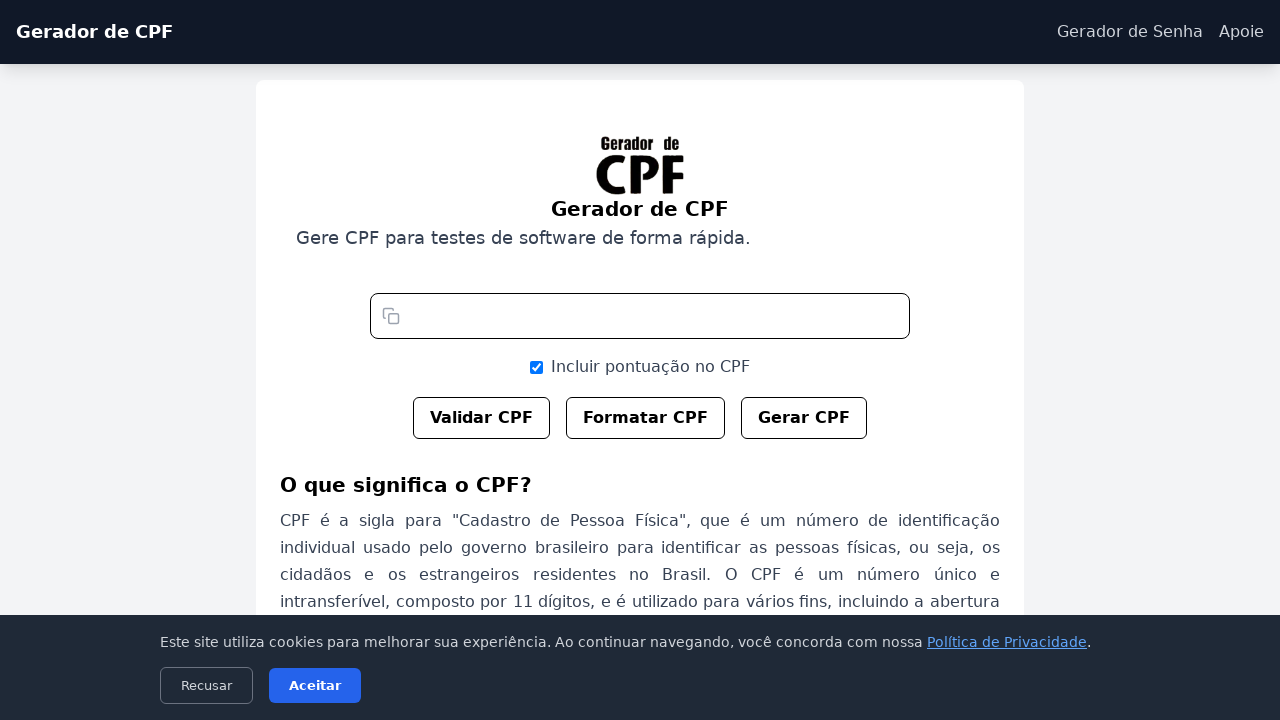

CPF element is ready and displayed with punctuation format (XXX.XXX.XXX-XX)
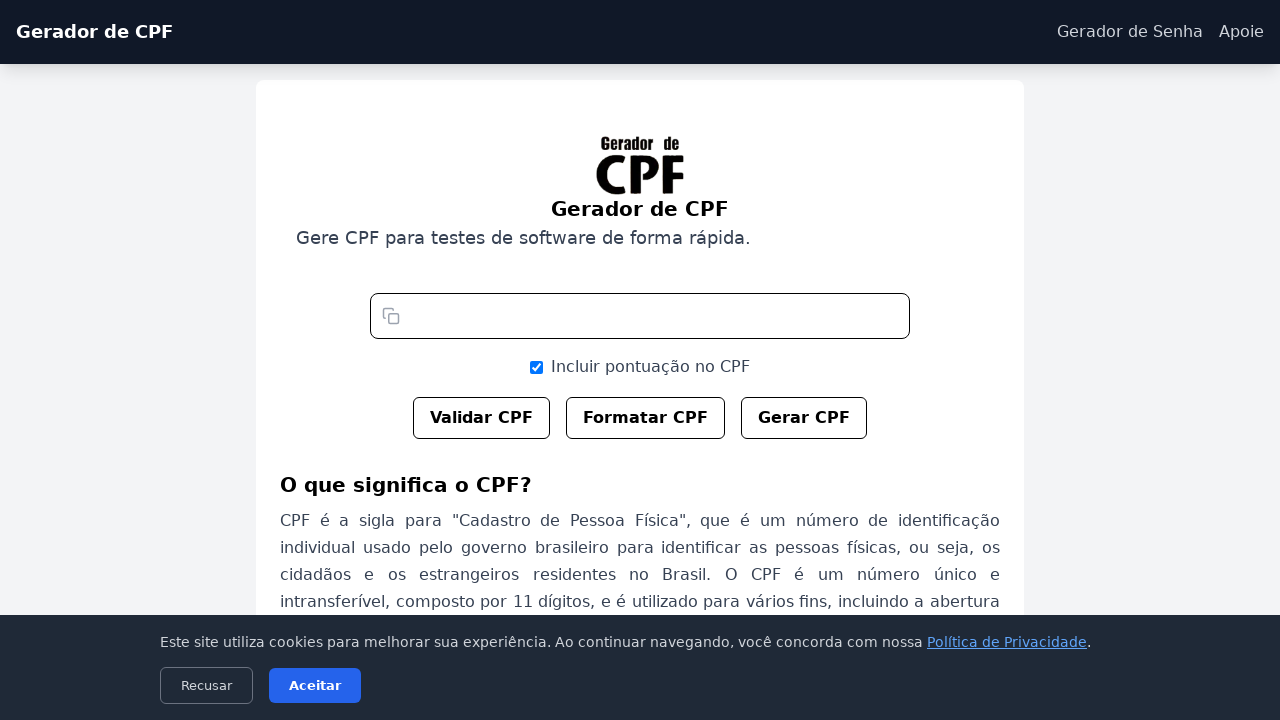

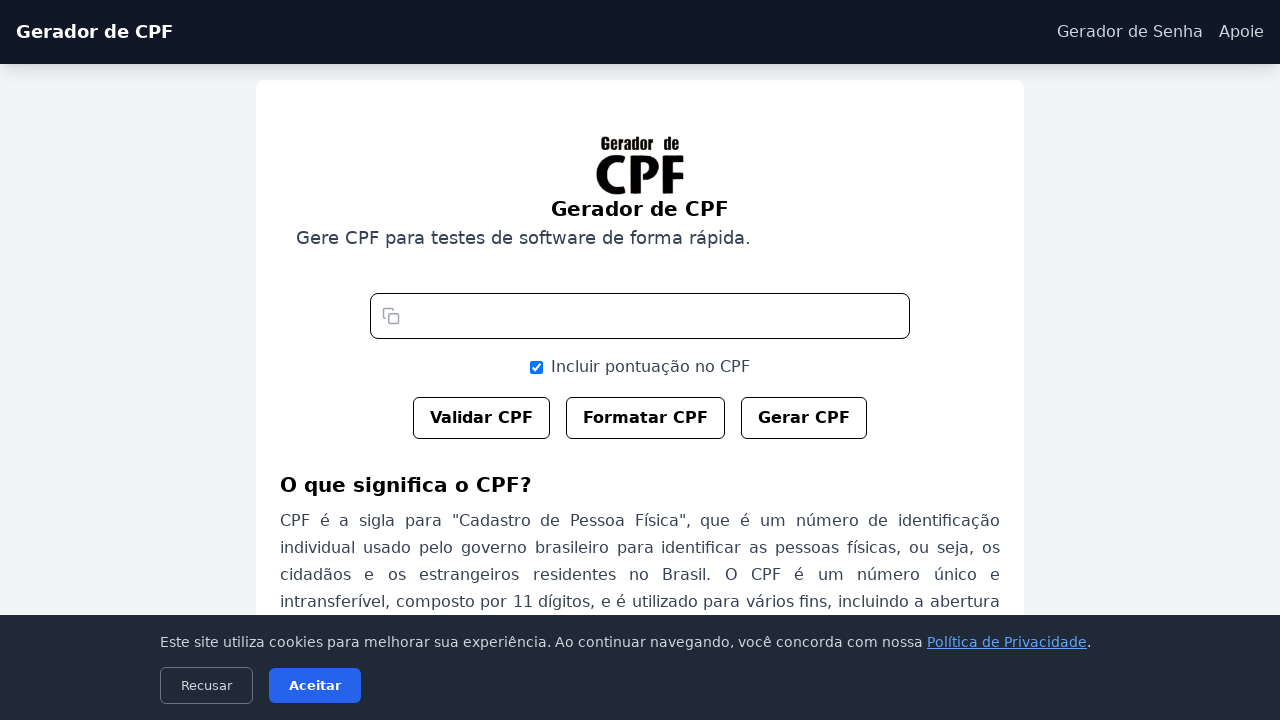